Verifies that the online payment section title displays "Онлайн пополнение без комиссии" (Online top-up without commission)

Starting URL: https://www.mts.by/

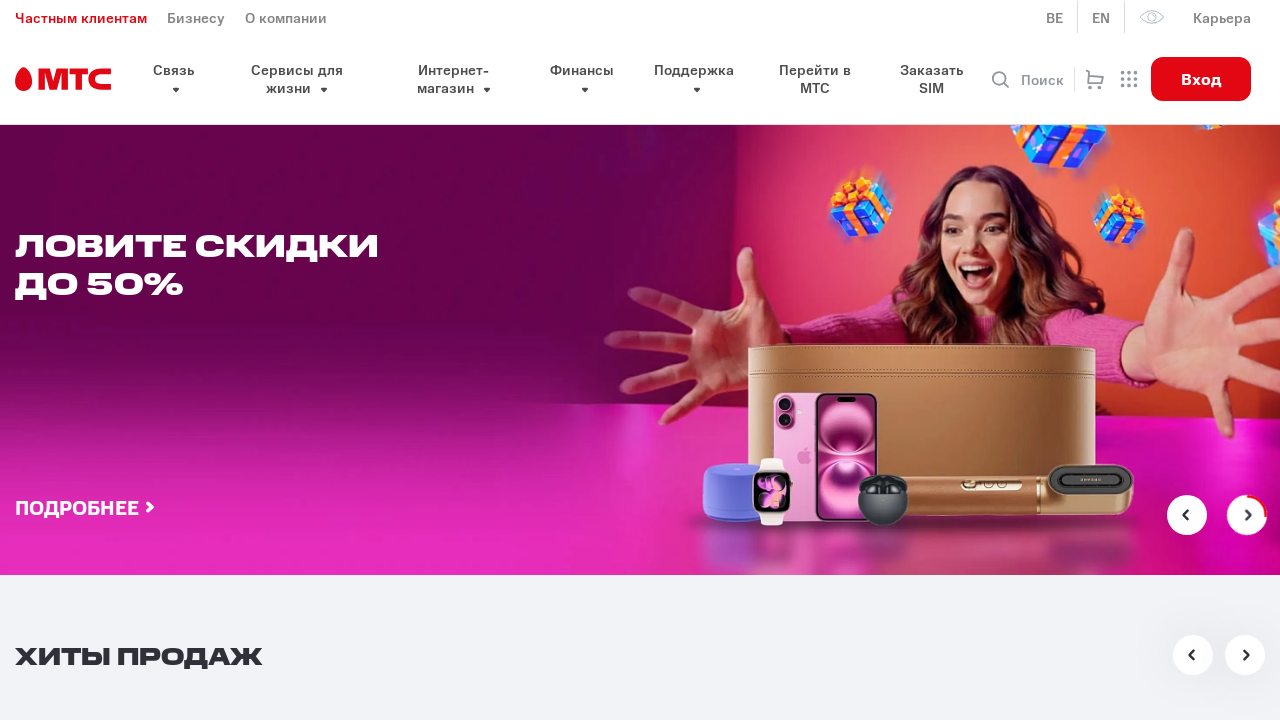

Waited for paid section title element to load
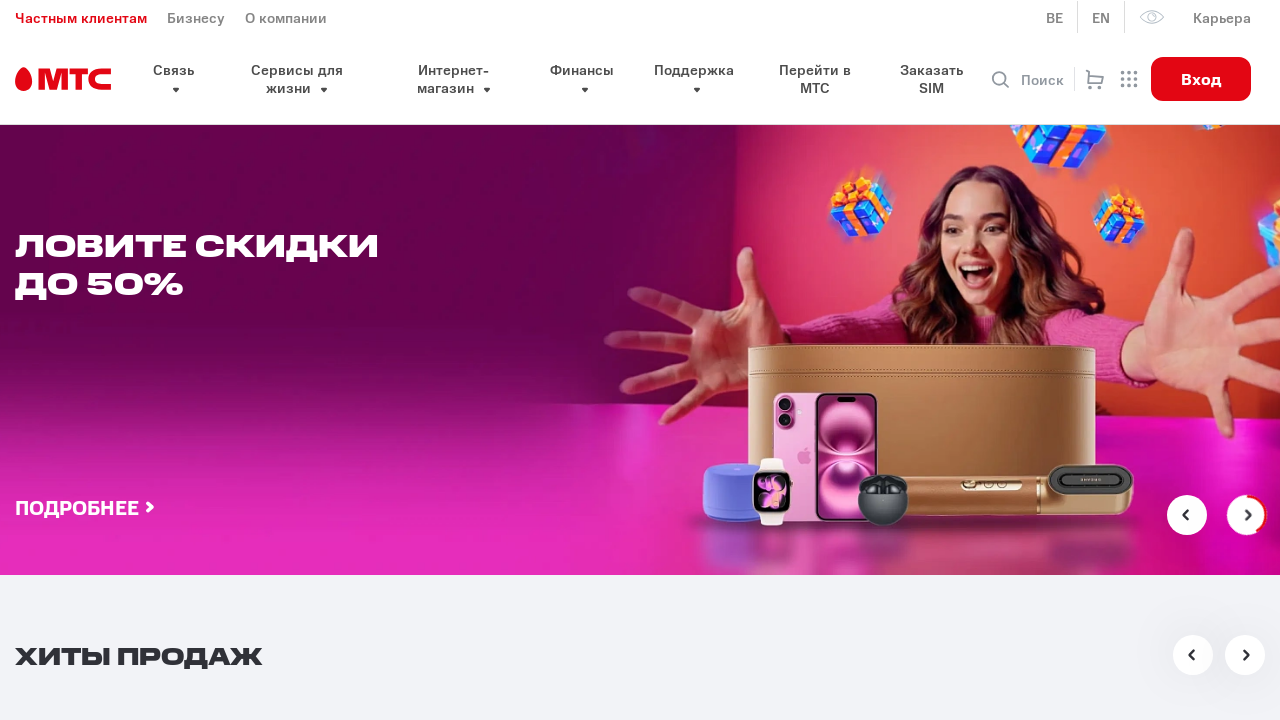

Retrieved paid section title text content
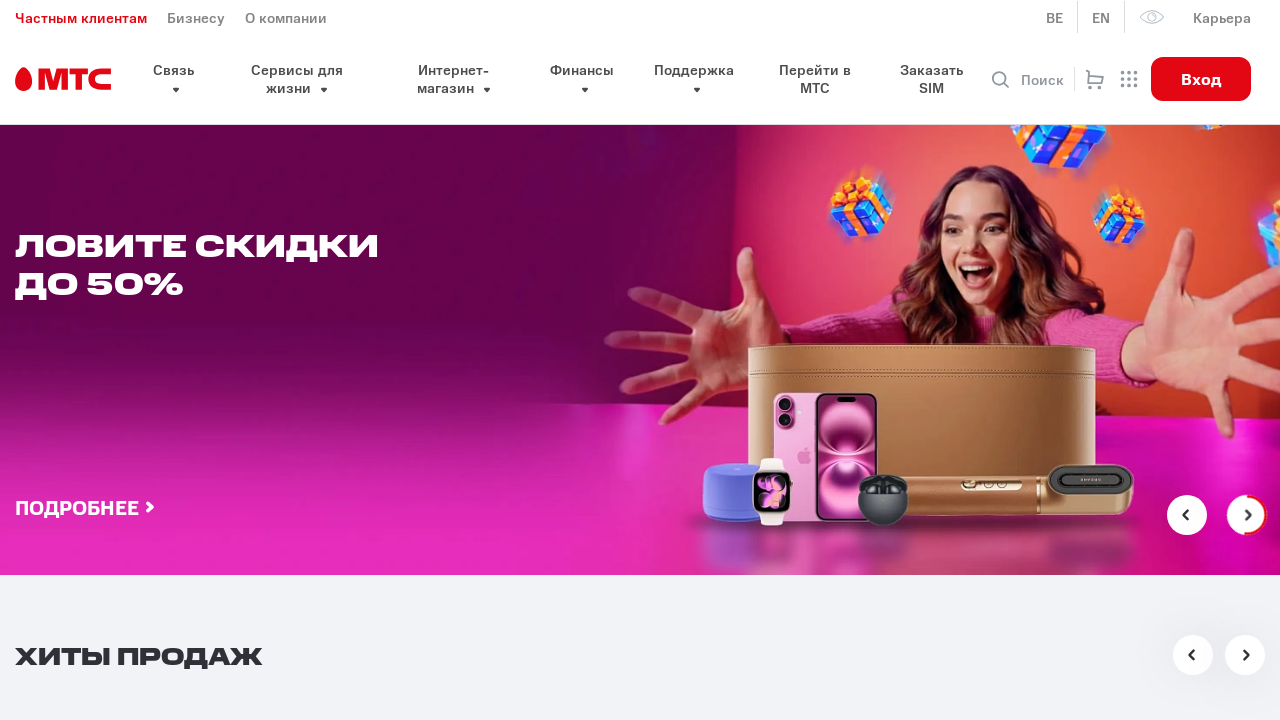

Verified paid section title displays 'Онлайн пополнение без комиссии' (Online top-up without commission)
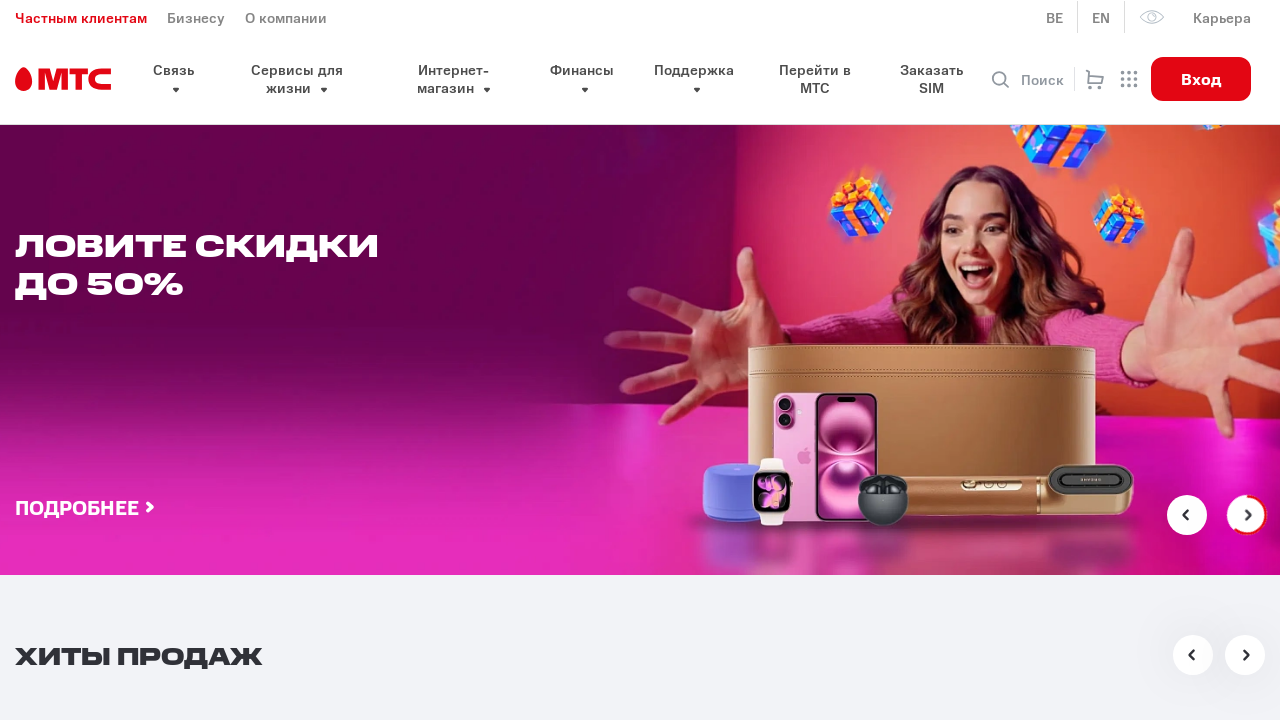

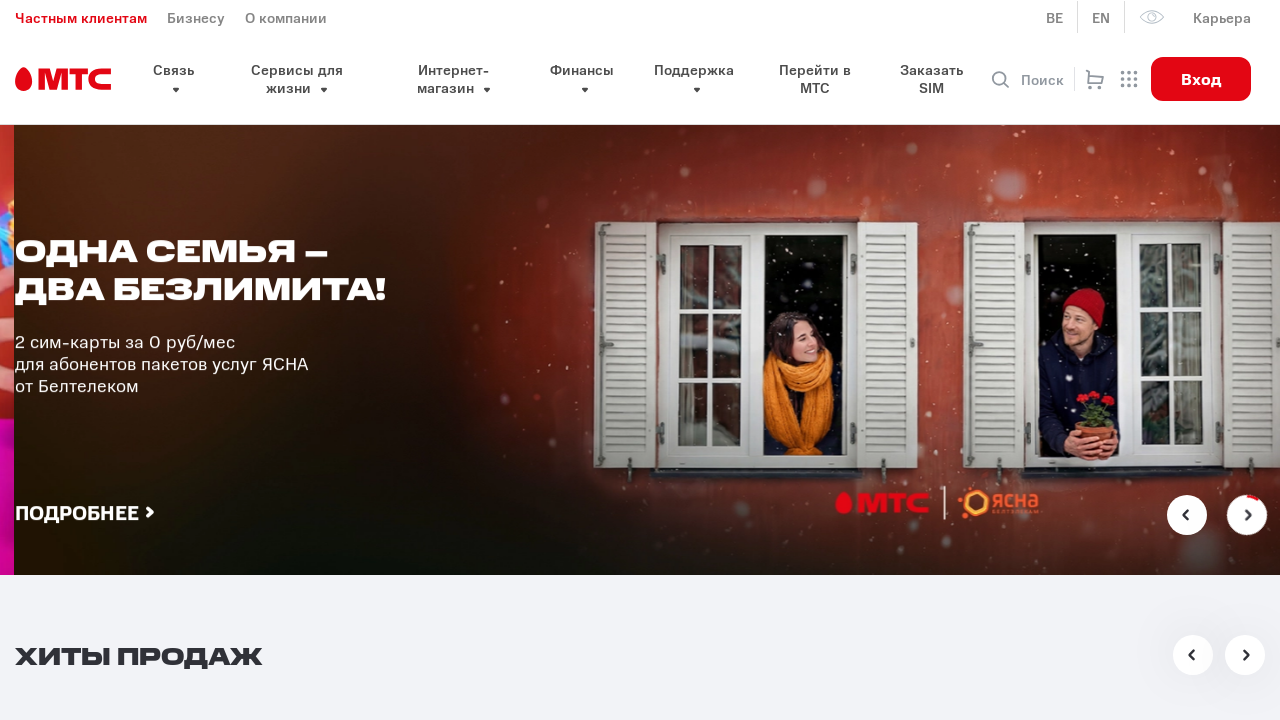